Tests form field navigation using keyboard Tab key by filling first name, then tabbing to fill last name and email fields in sequence on a practice form.

Starting URL: https://demoqa.com/automation-practice-form

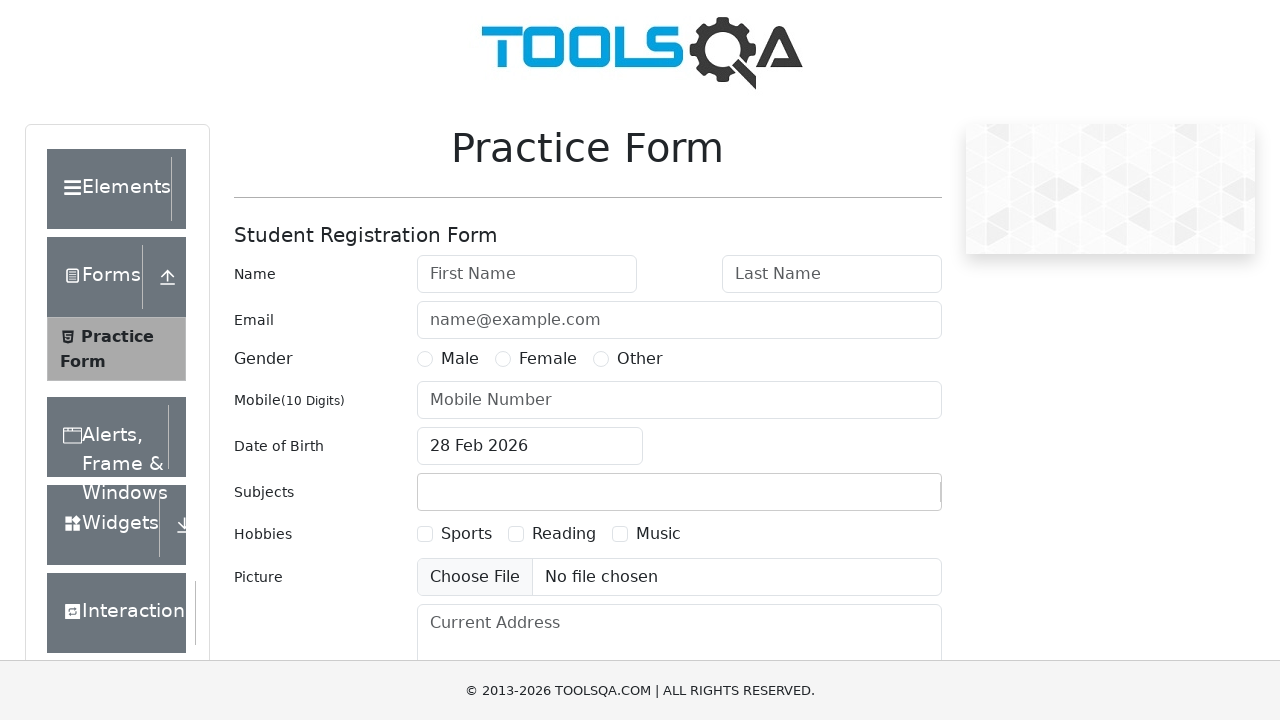

Navigated to practice form at https://demoqa.com/automation-practice-form
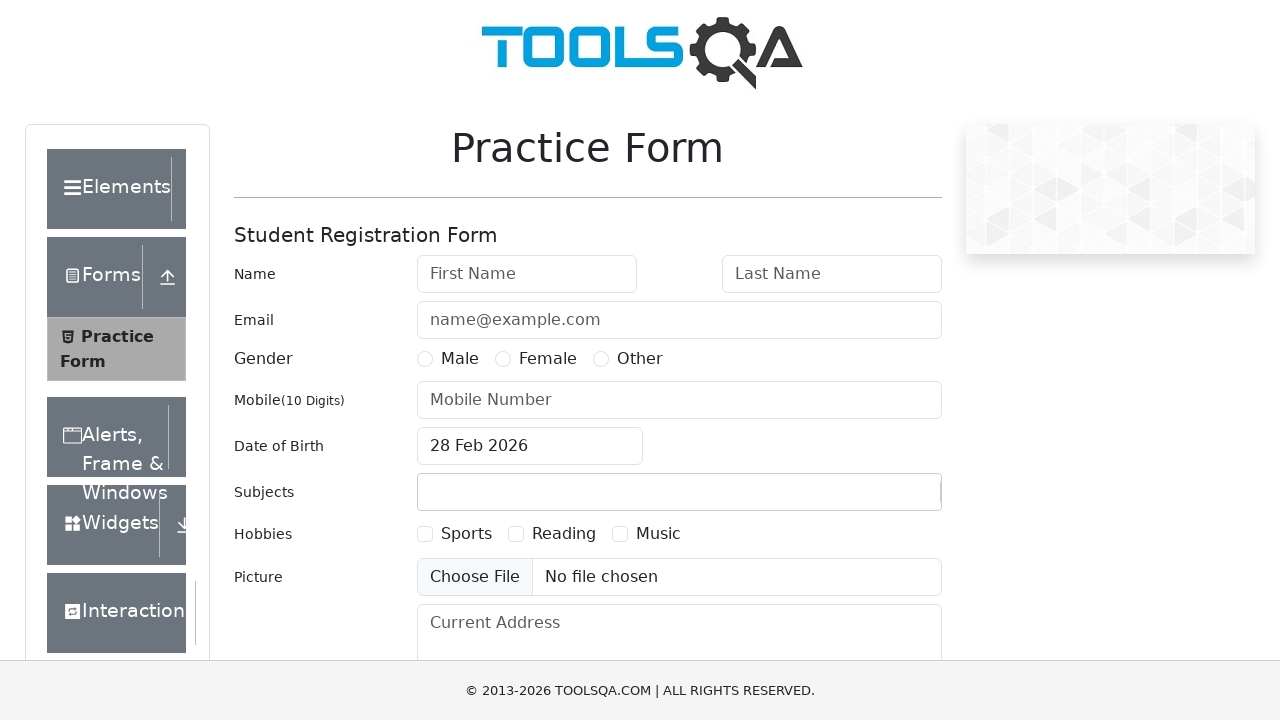

Filled first name field with 'srikanth' on #firstName
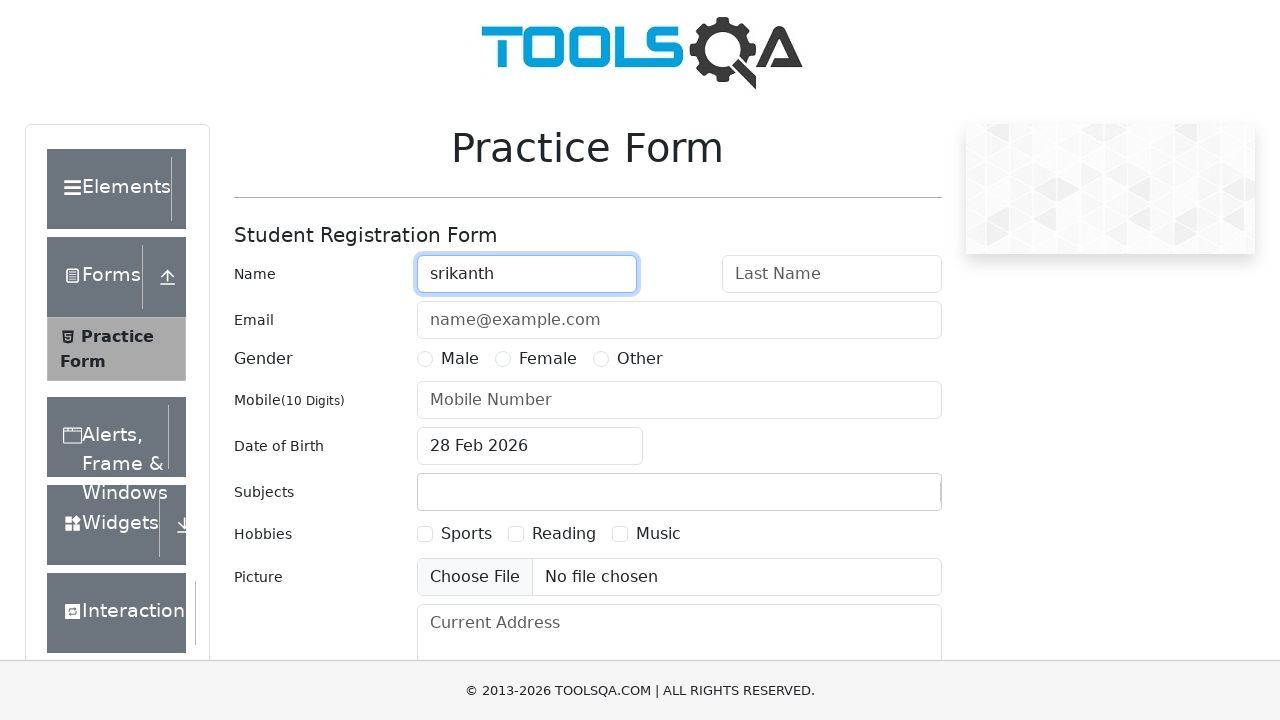

Pressed Tab key to navigate from first name to last name field on #firstName
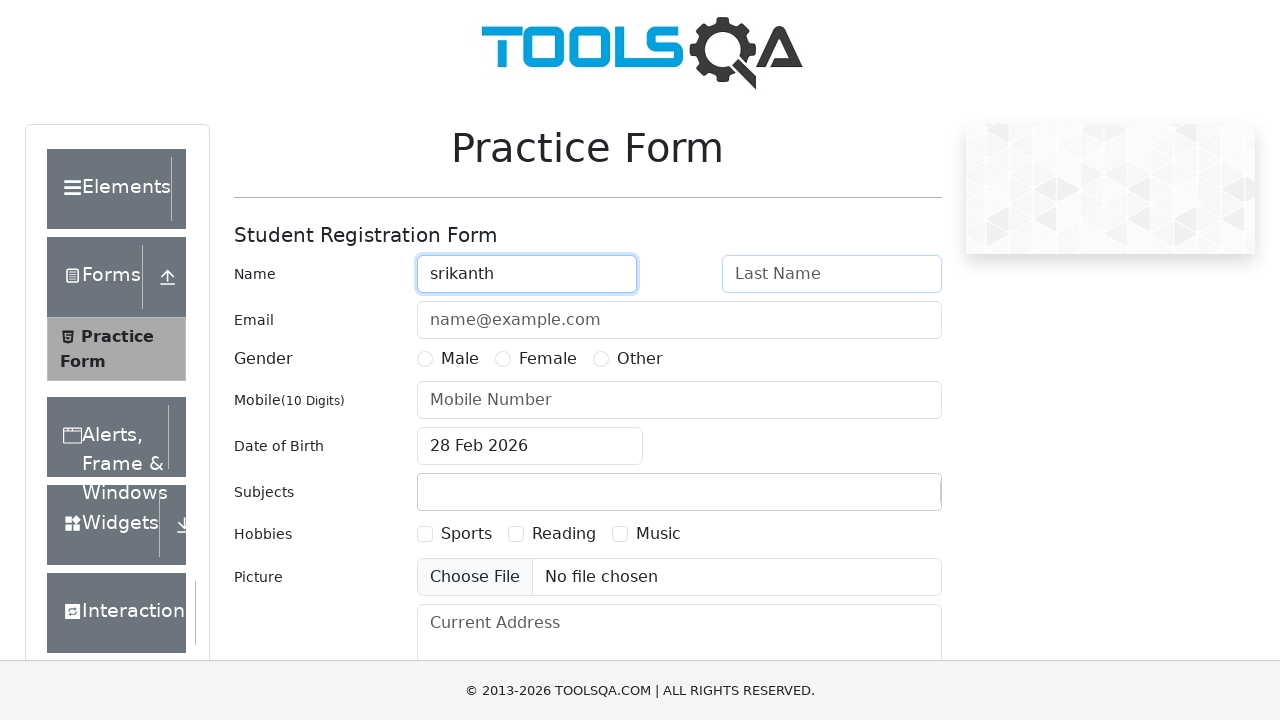

Typed 'lastName' in the last name field
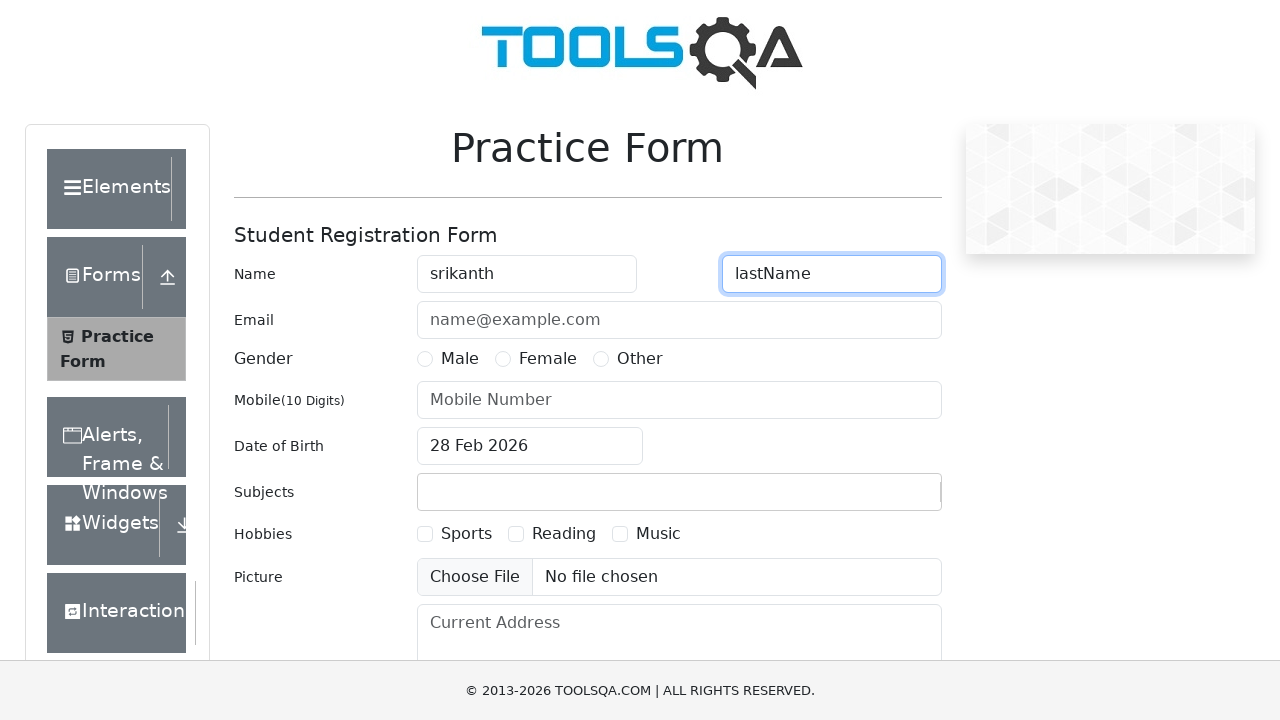

Pressed Tab key to navigate from last name to email field on #lastName
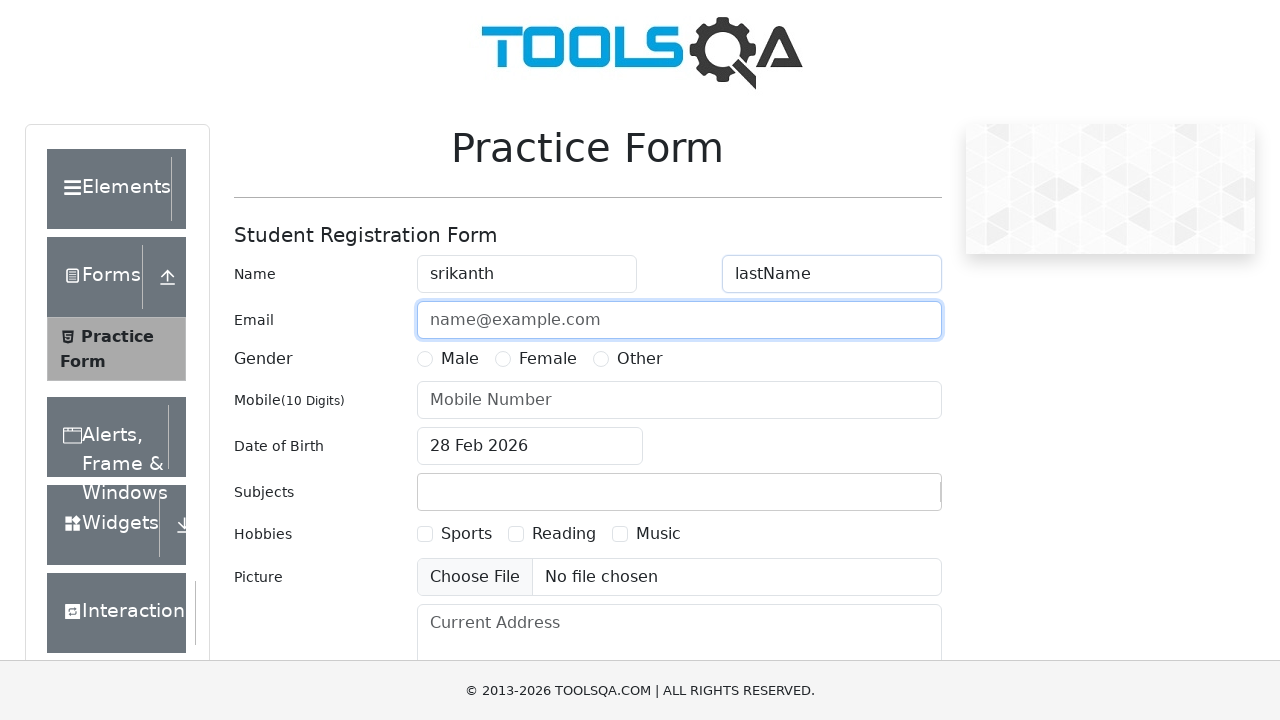

Typed 's@gmail.com' in the email field
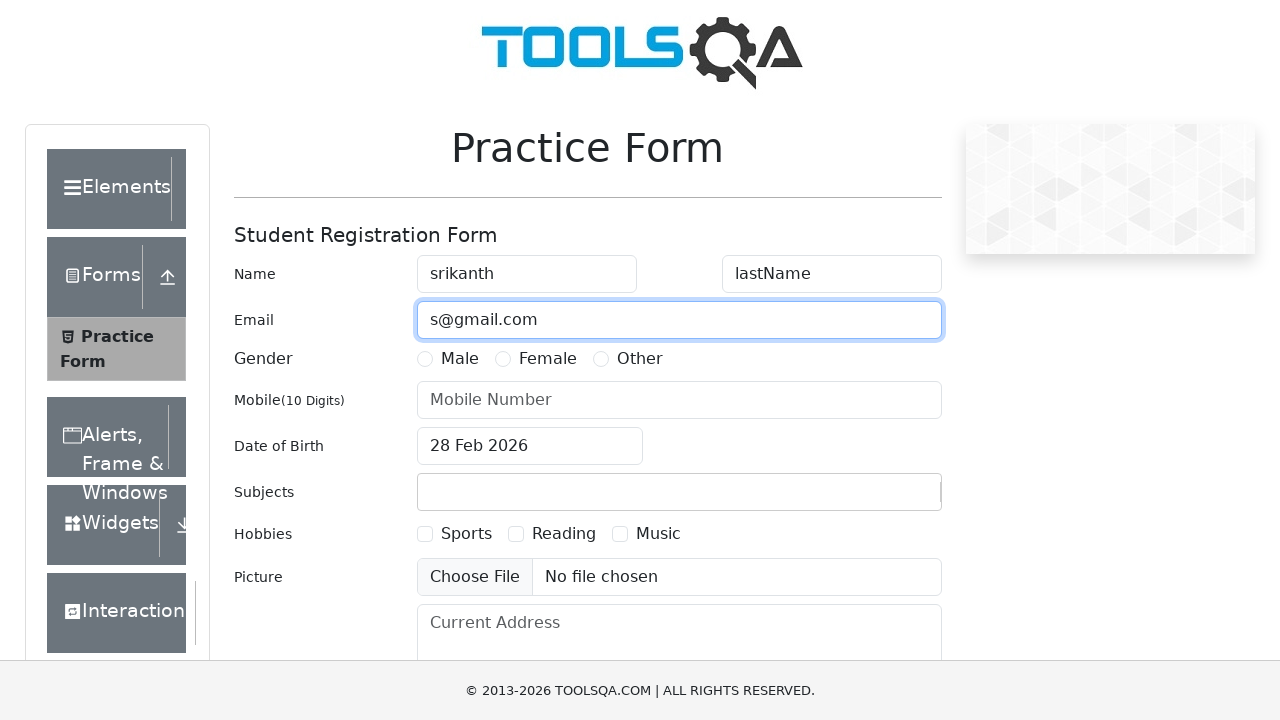

Waited 2 seconds to observe form state
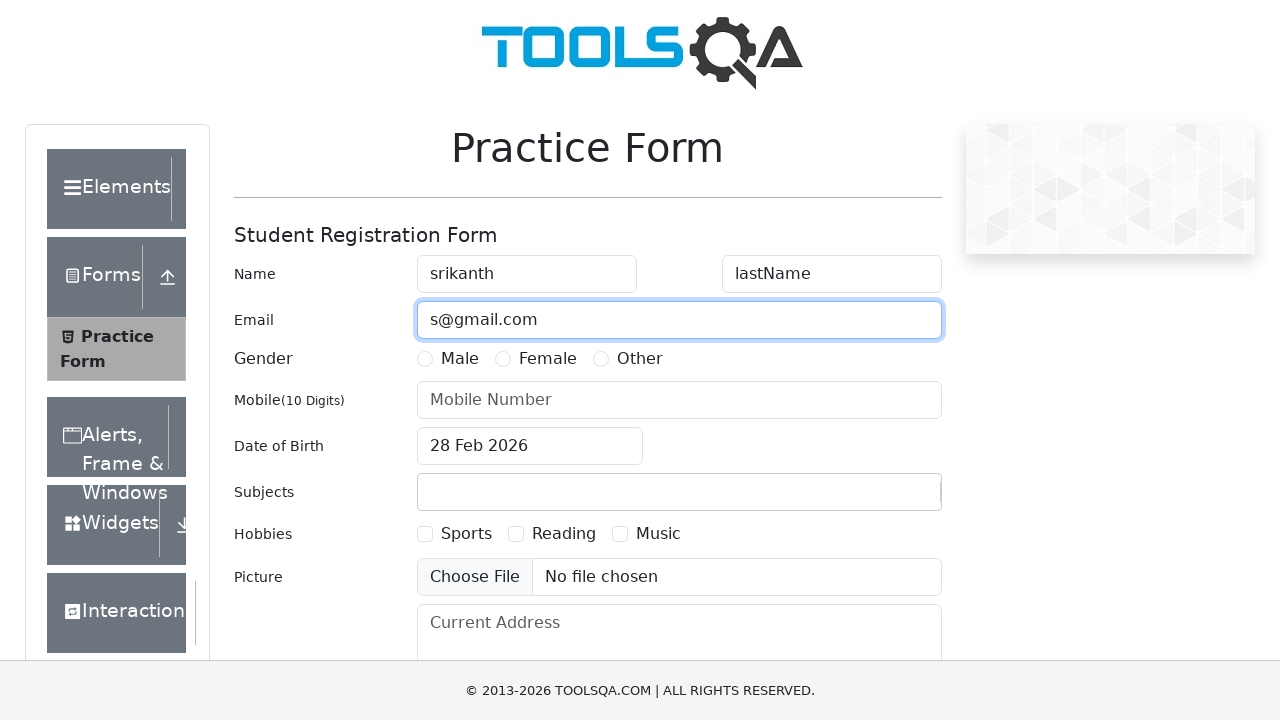

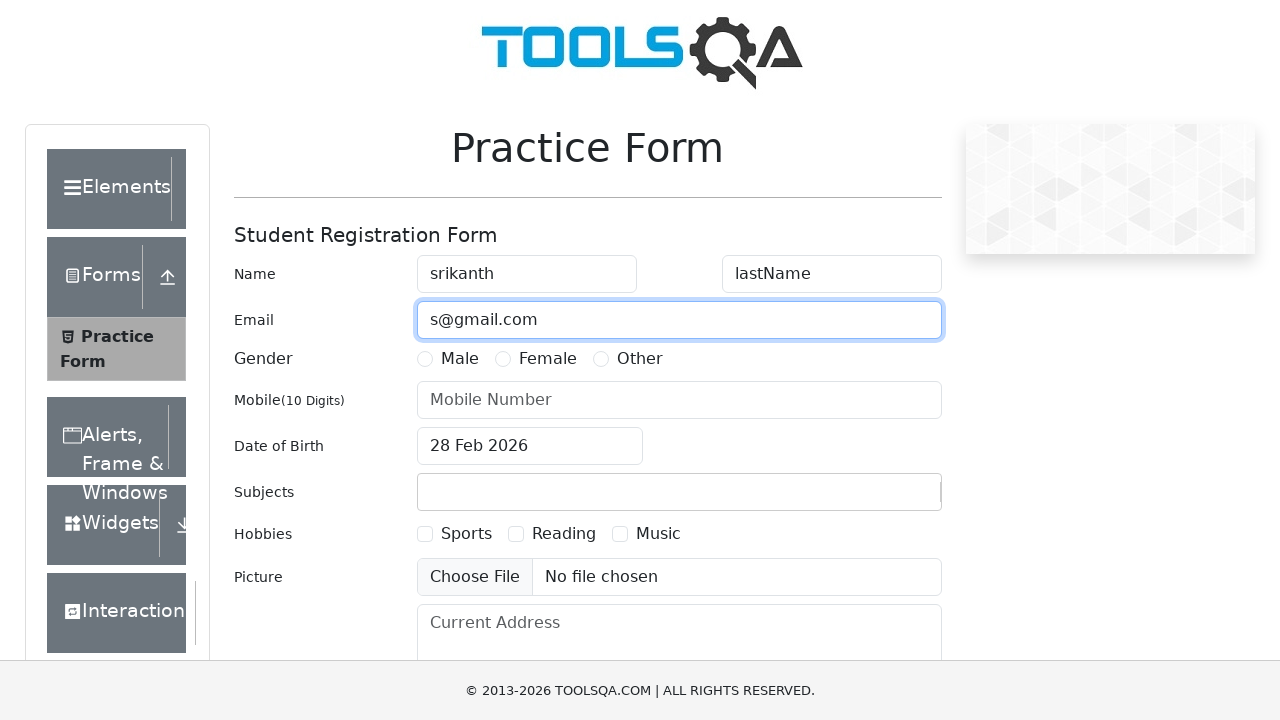